Navigates through the top menu items on the Redmine website

Starting URL: http://www.redmine.org/

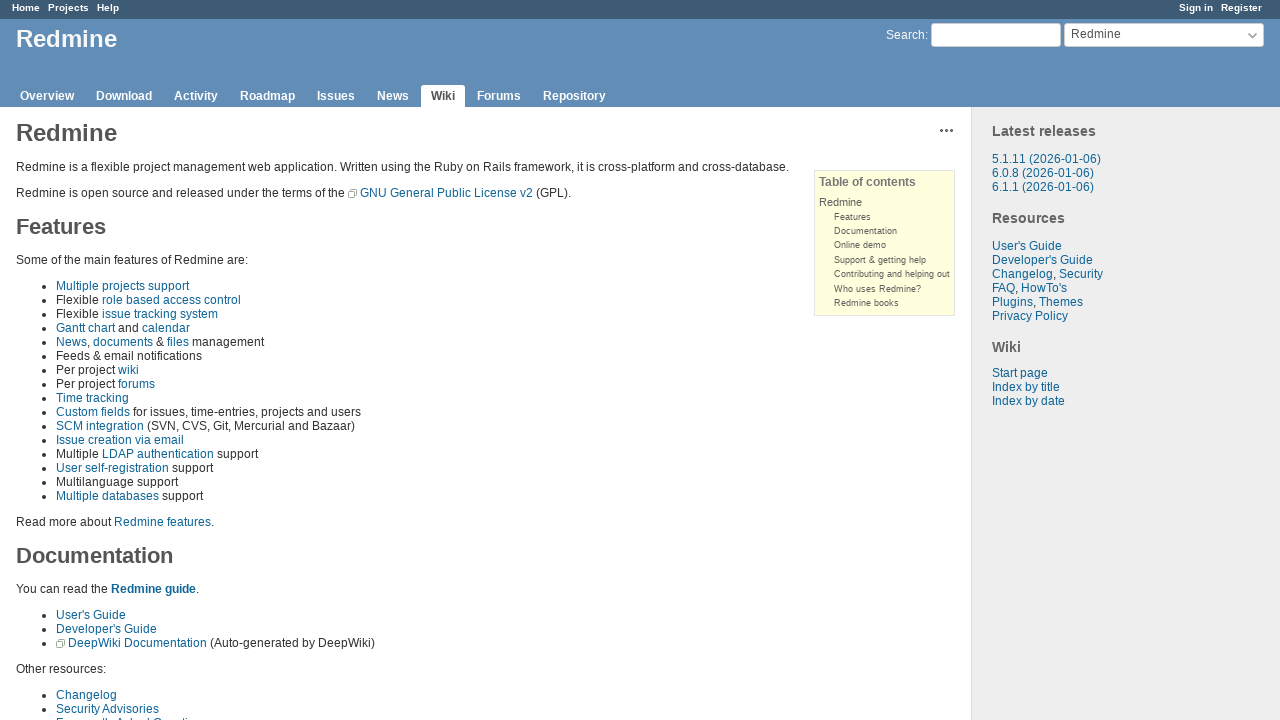

Clicked first top menu item on Redmine website at (26, 8) on xpath=//*[@id="top-menu"]/ul/li[1]/a
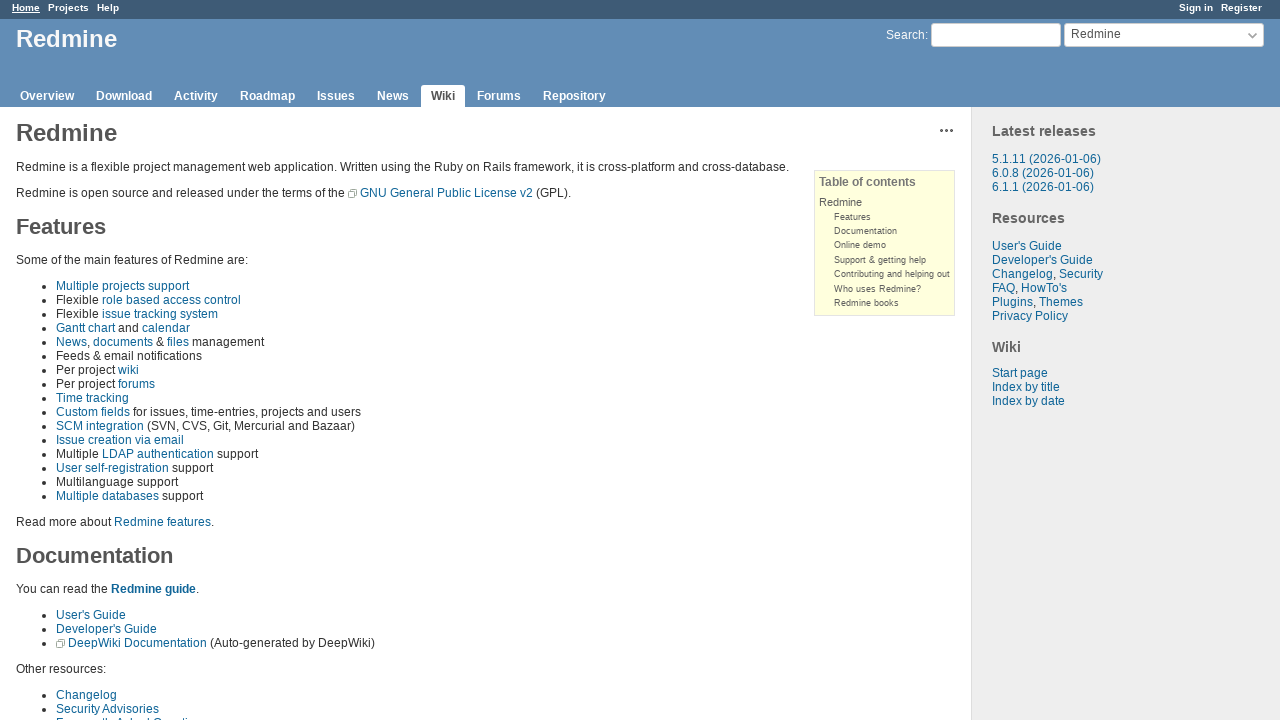

Clicked second top menu item on Redmine website at (68, 8) on xpath=//*[@id="top-menu"]/ul/li[2]/a
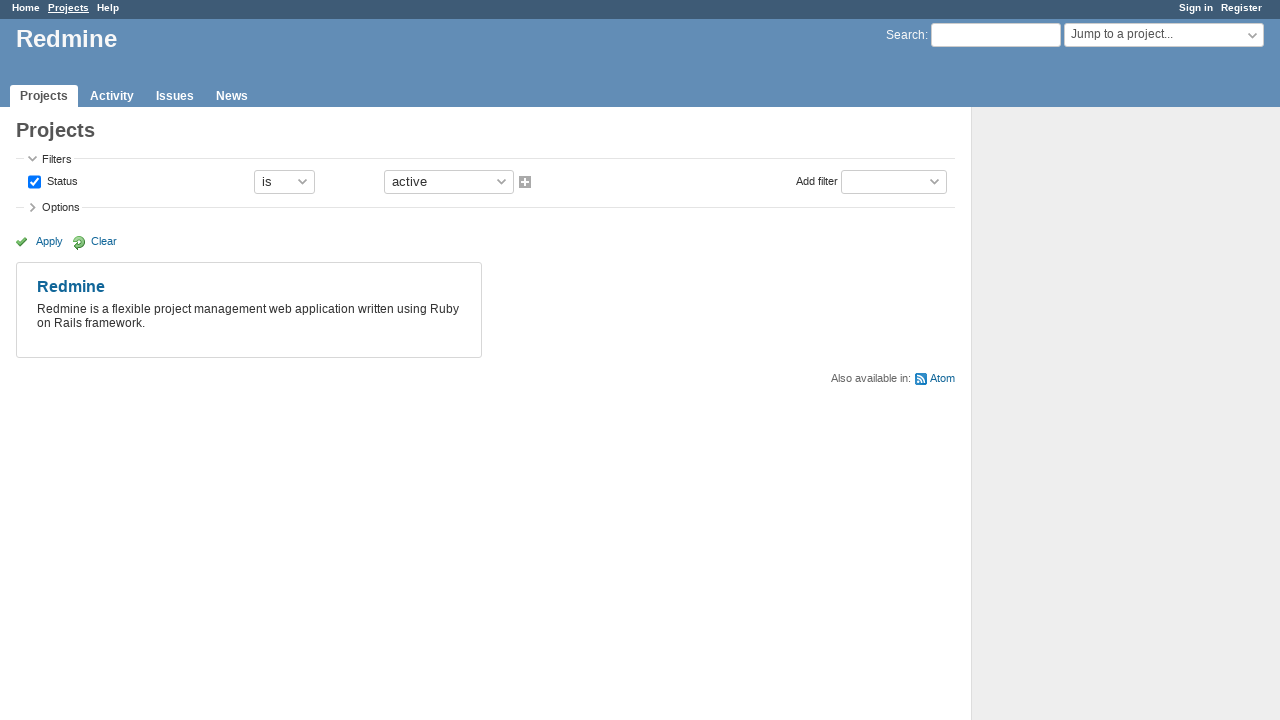

Clicked third top menu item on Redmine website at (108, 8) on xpath=//*[@id="top-menu"]/ul/li[3]/a
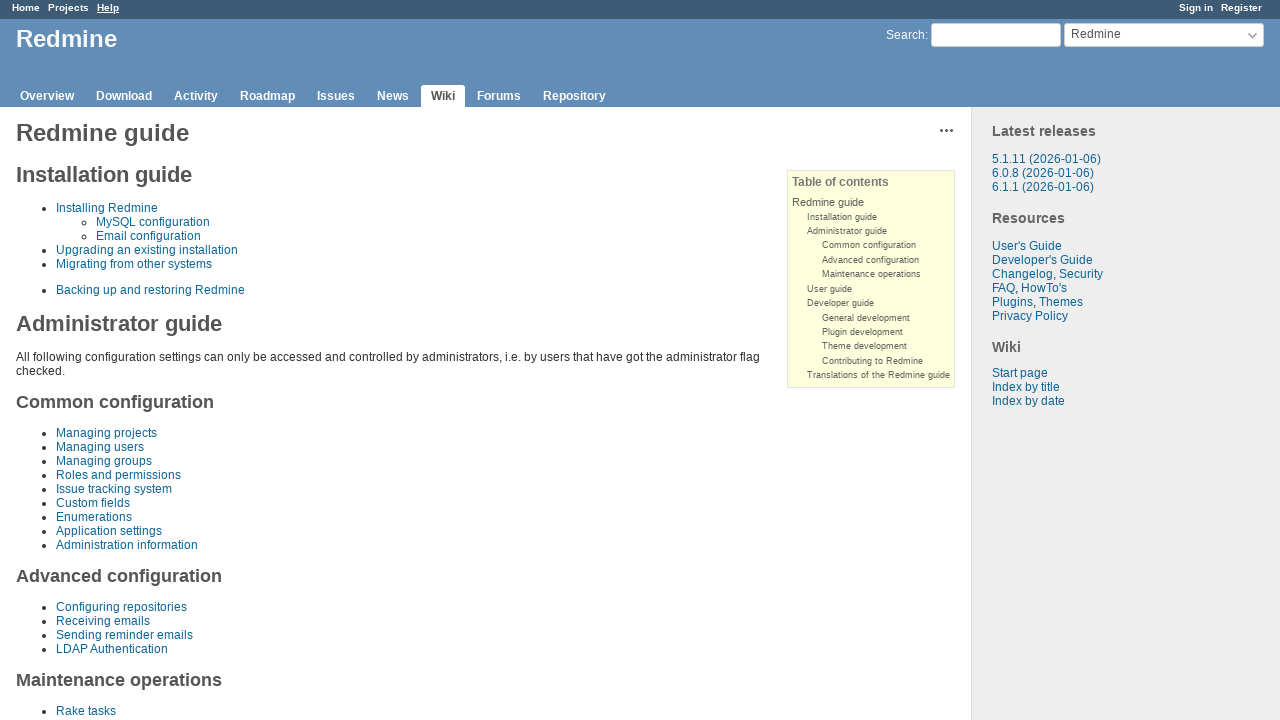

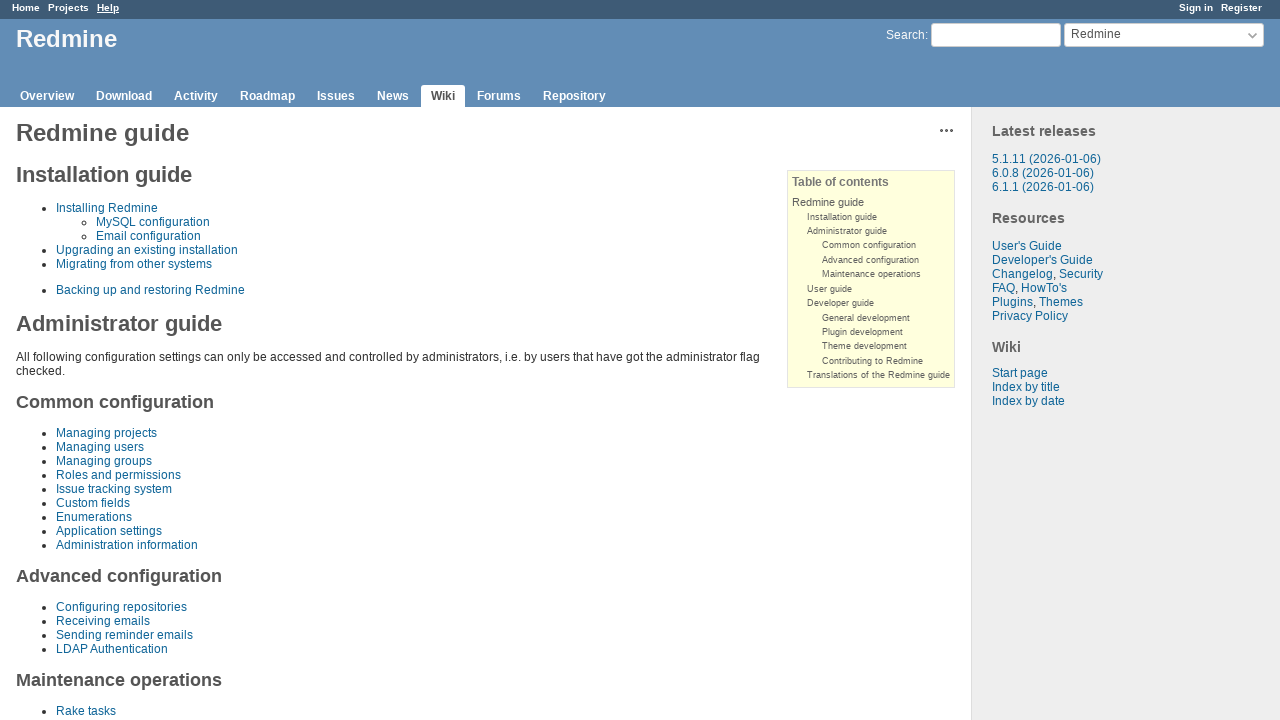